Tests editable/searchable dropdown by typing country names (Angola, Belize) and selecting matching options from the filtered results.

Starting URL: https://react.semantic-ui.com/maximize/dropdown-example-search-selection/

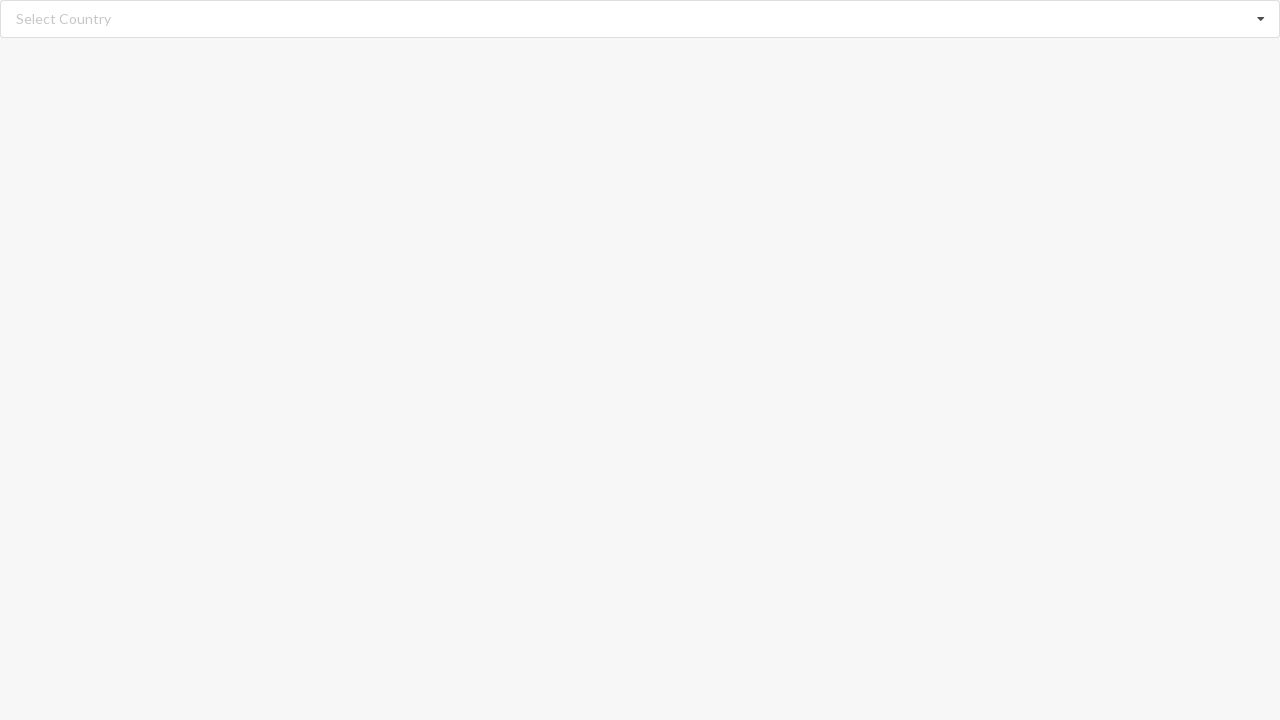

Typed 'Angola' into the searchable dropdown input field on input.search
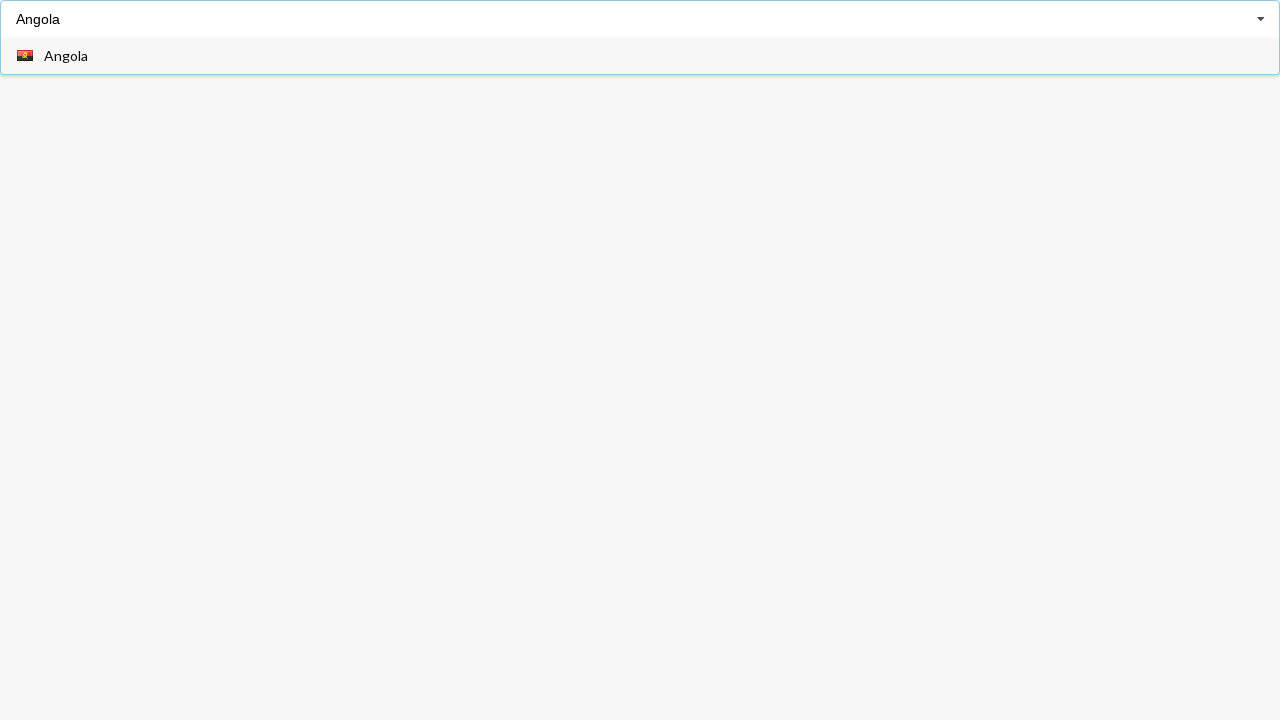

Angola option appeared in filtered dropdown results
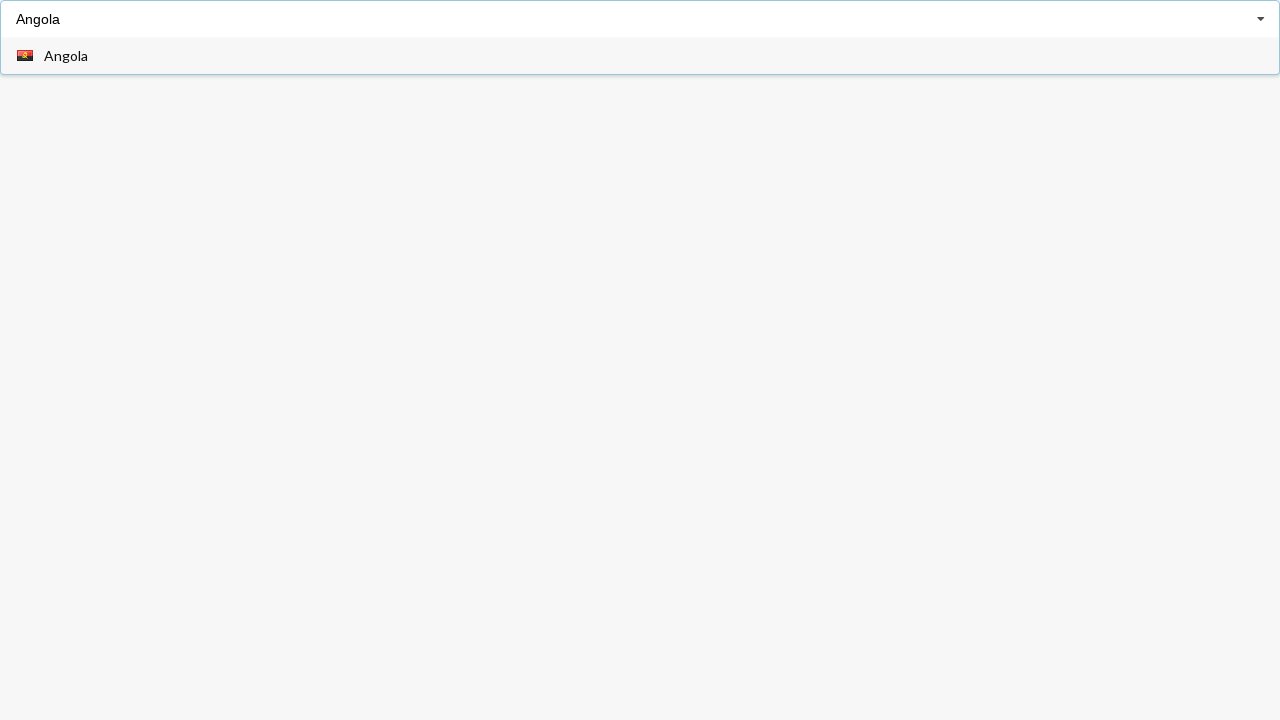

Clicked on Angola option to select it at (66, 56) on span.text:has-text('Angola')
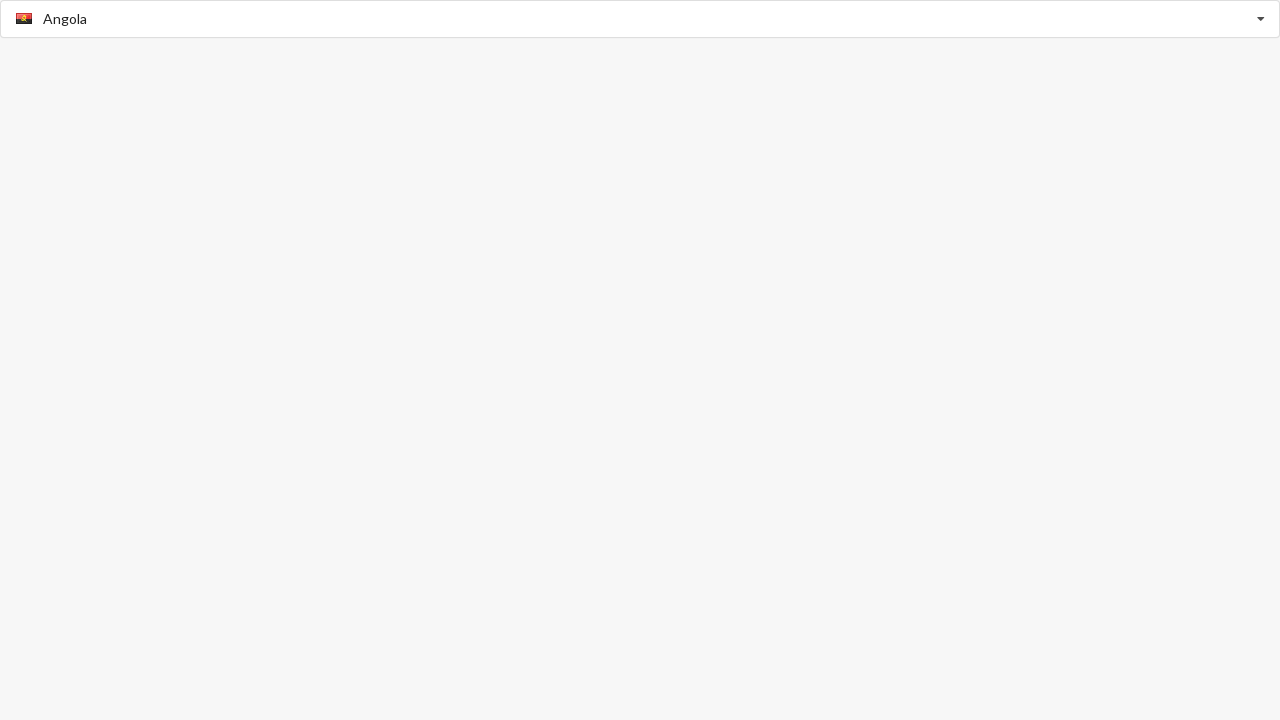

Waited 1 second for Angola selection to complete
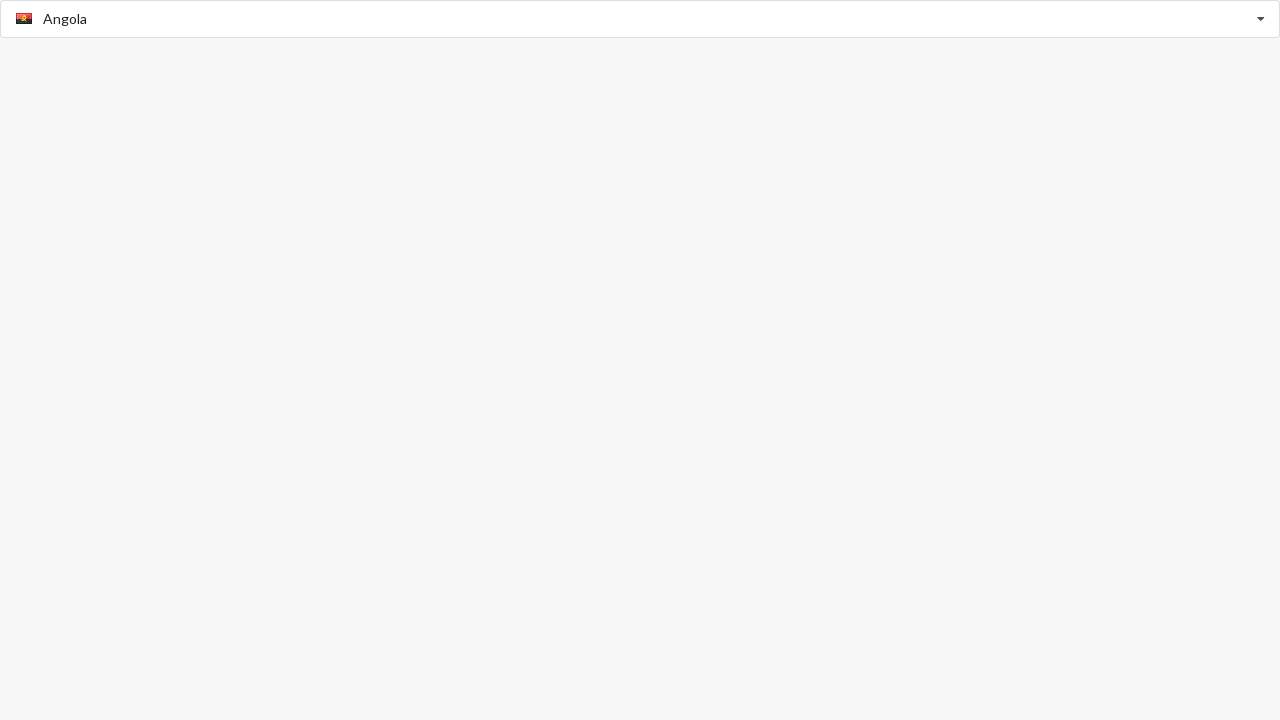

Cleared the search input field on input.search
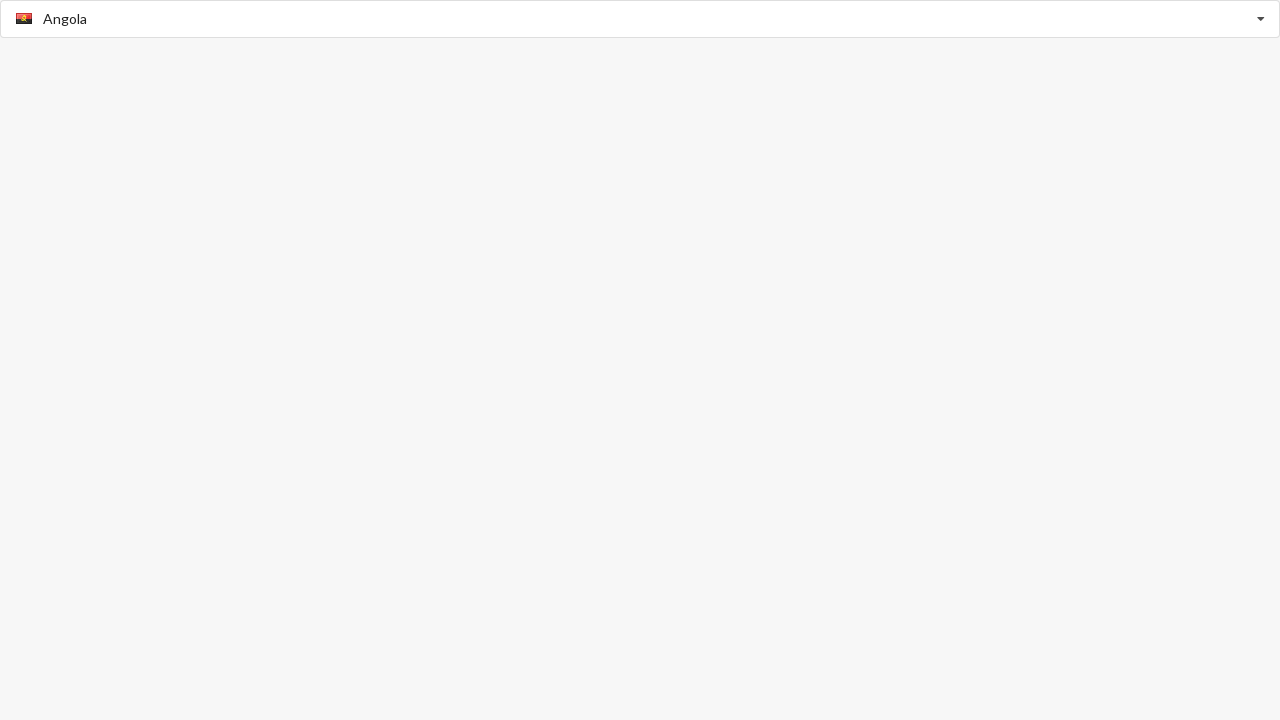

Typed 'Belize' into the searchable dropdown input field on input.search
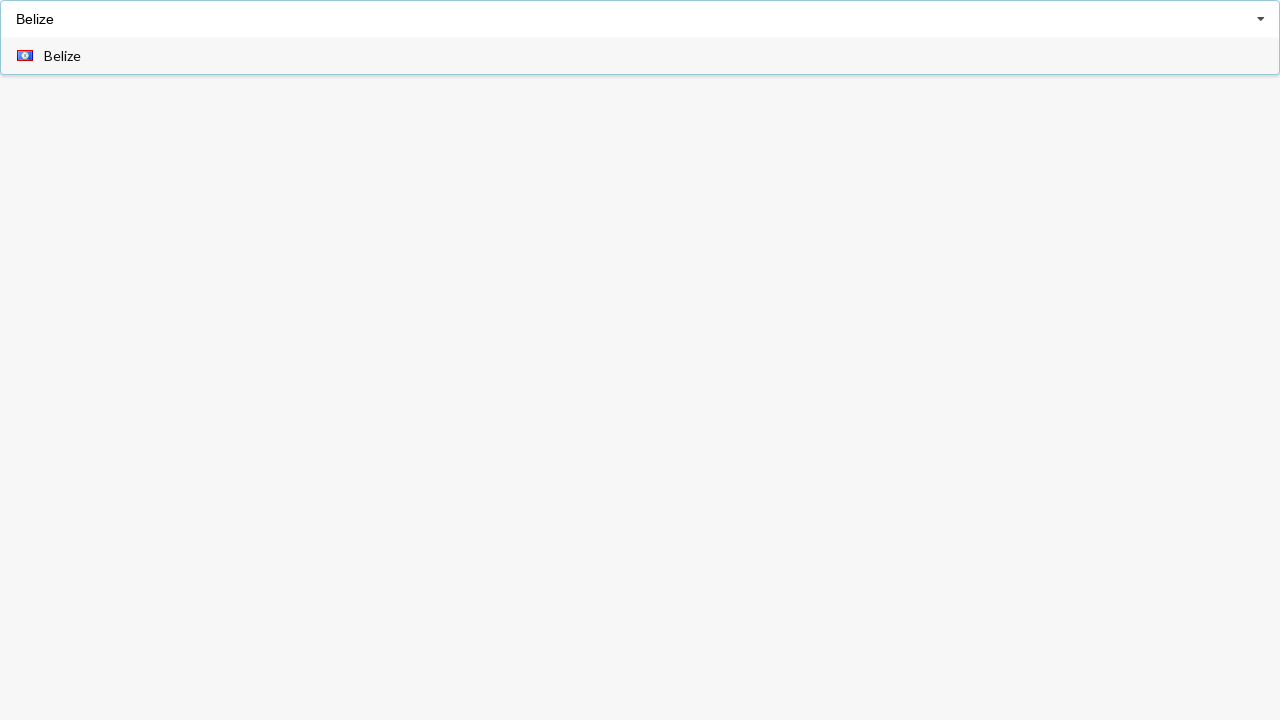

Belize option appeared in filtered dropdown results
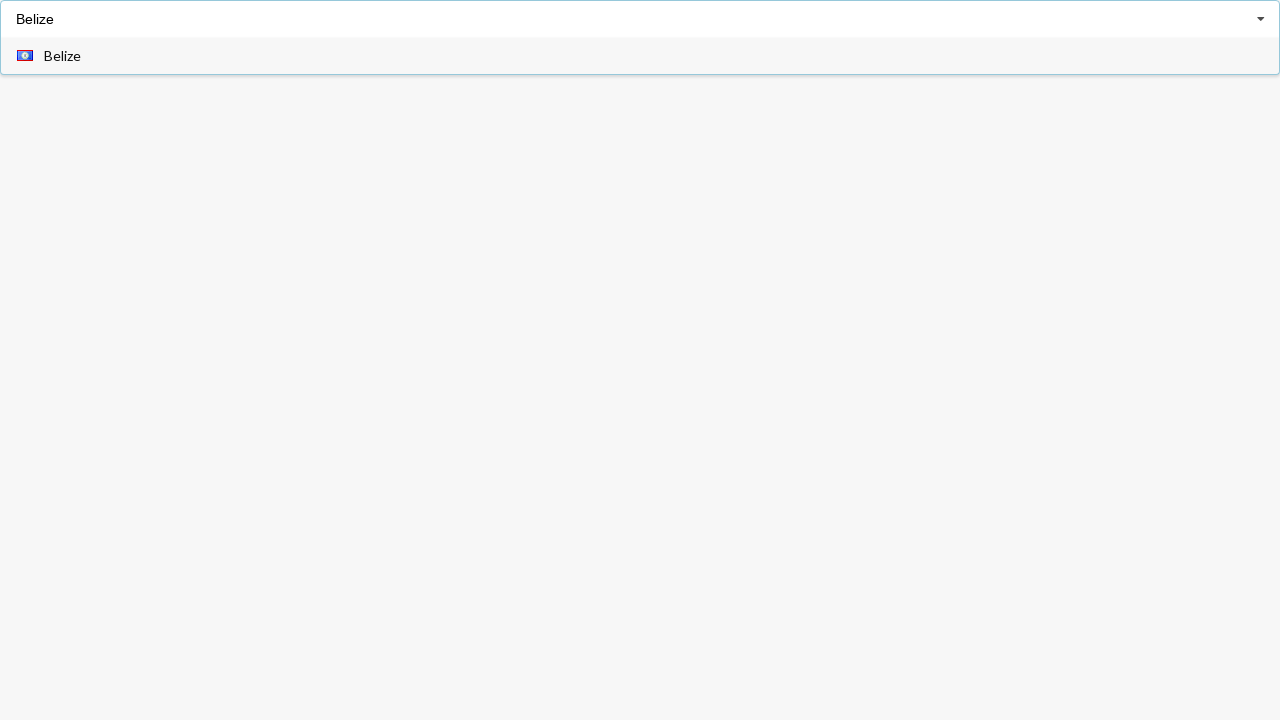

Clicked on Belize option to select it at (62, 56) on span.text:has-text('Belize')
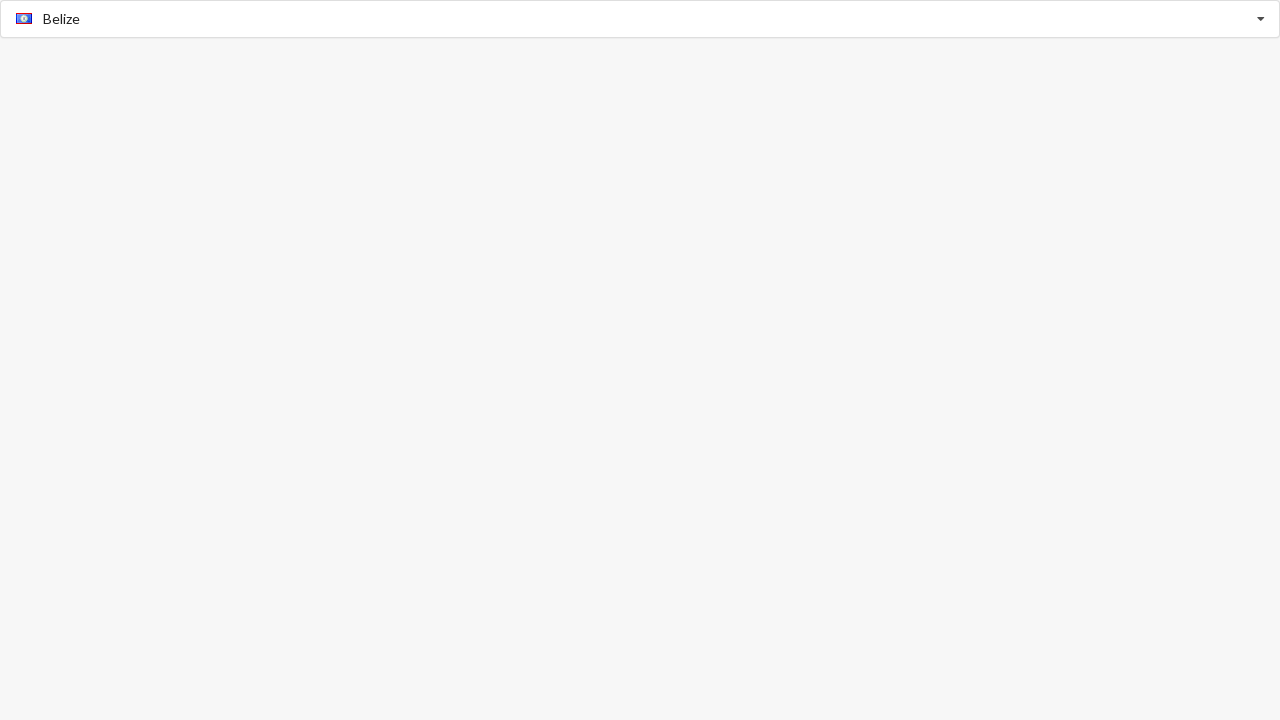

Waited 1 second for Belize selection to complete
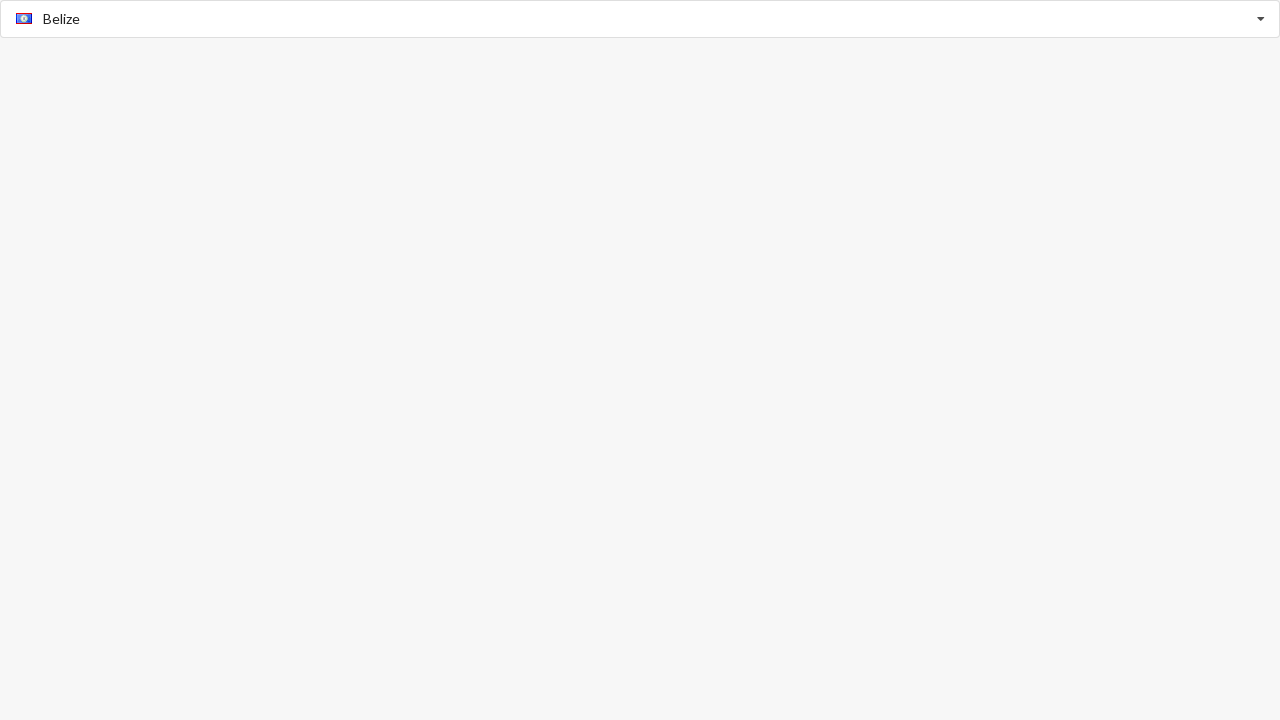

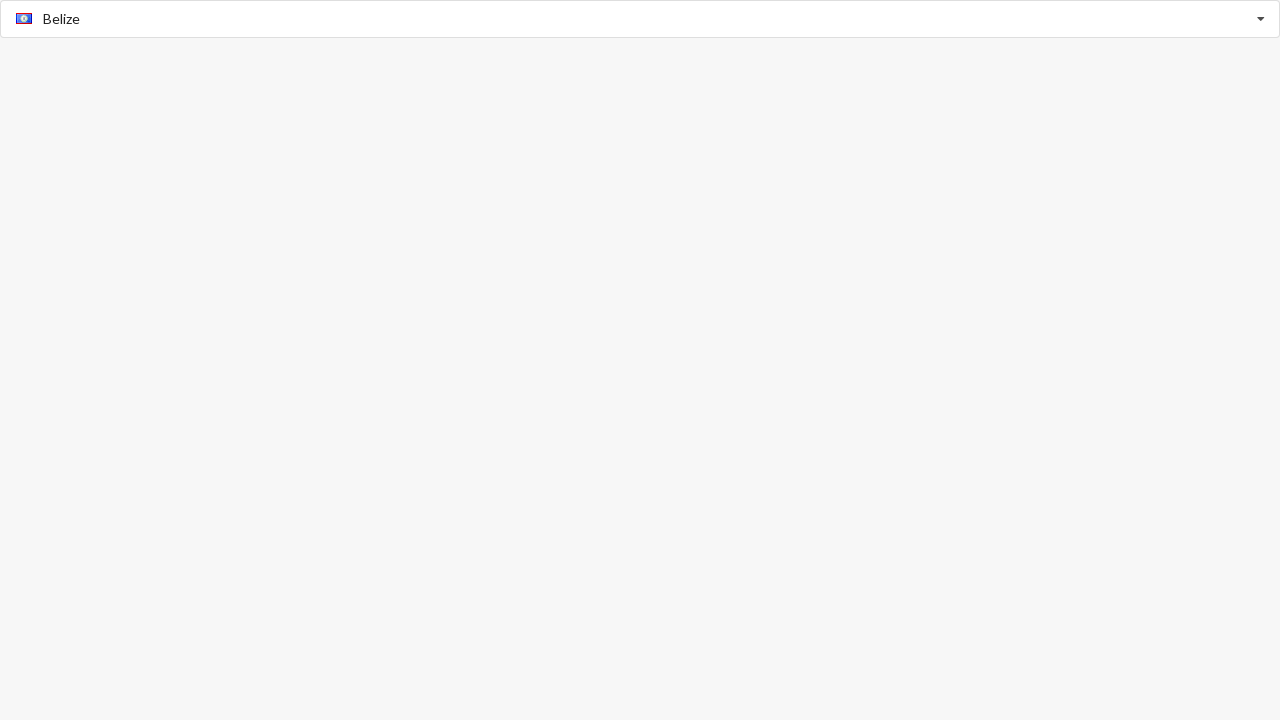